Navigates to a Sogou Pinyin dictionary detail page and clicks the download button to initiate a dictionary download.

Starting URL: https://pinyin.sogou.com/dict/detail/index/4

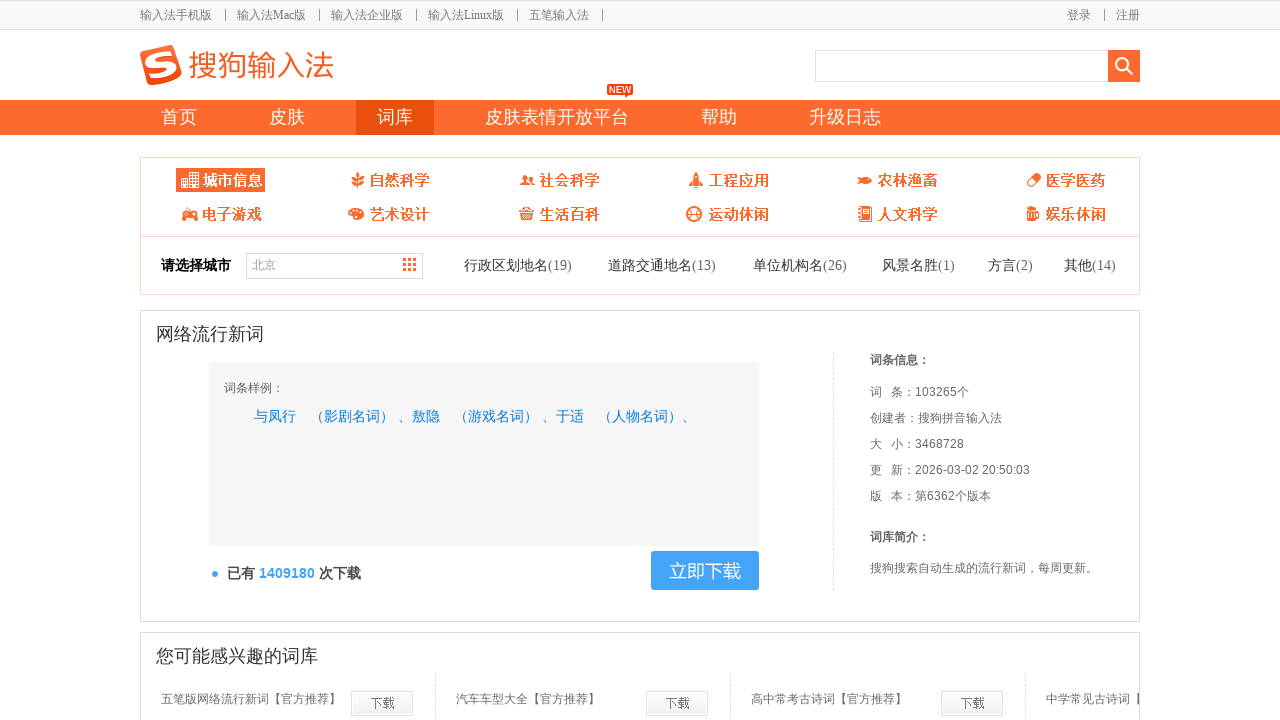

Waited for download button to be present on Sogou dictionary detail page
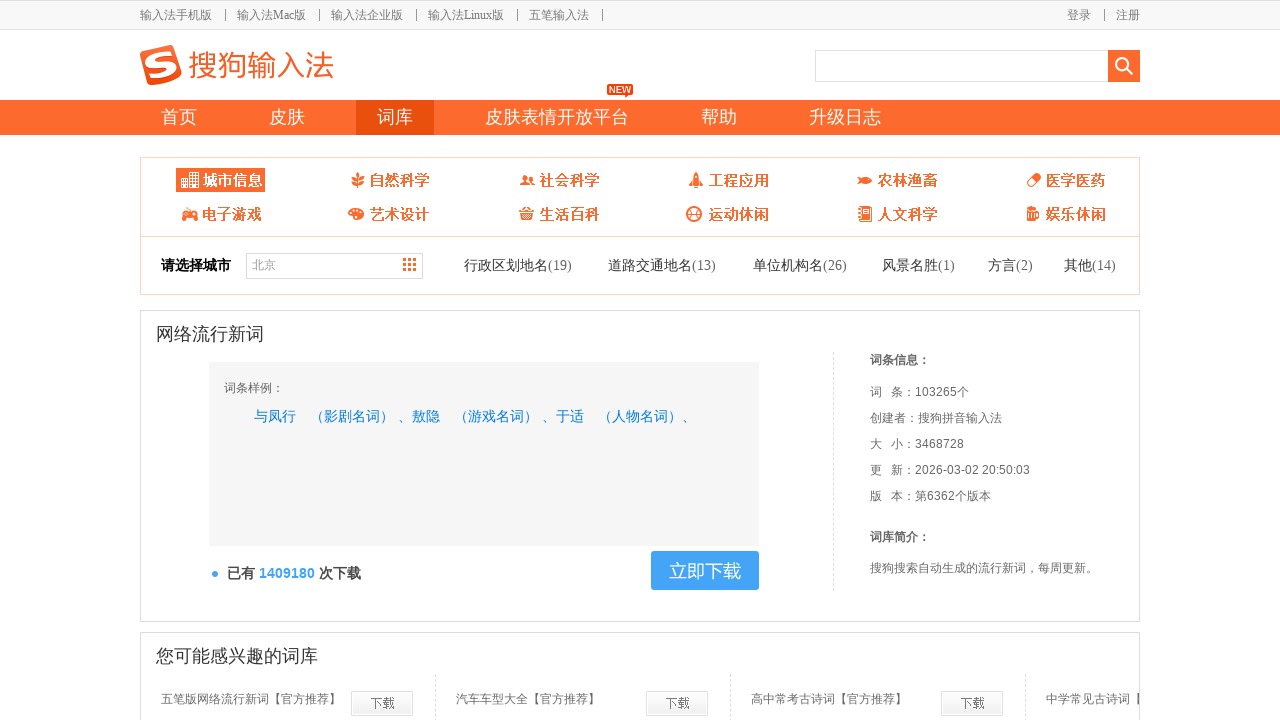

Clicked the download button to initiate dictionary download at (705, 570) on #dict_4
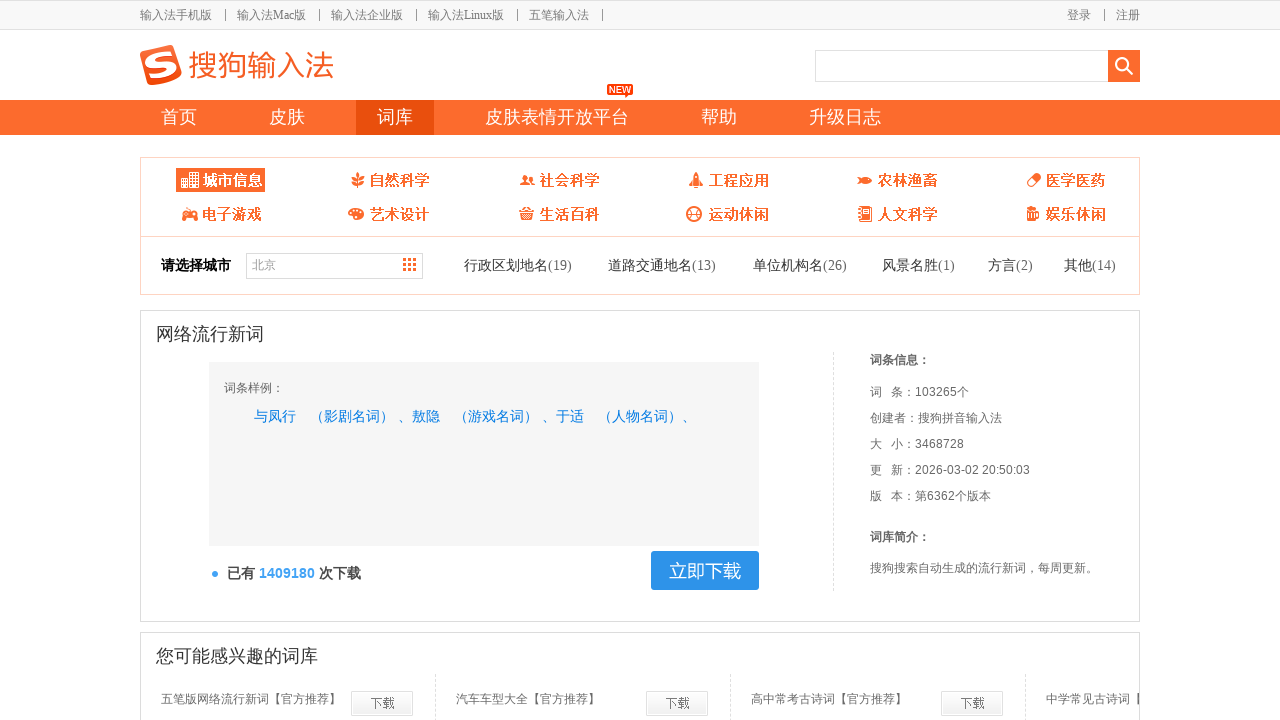

Waited for download action to initiate
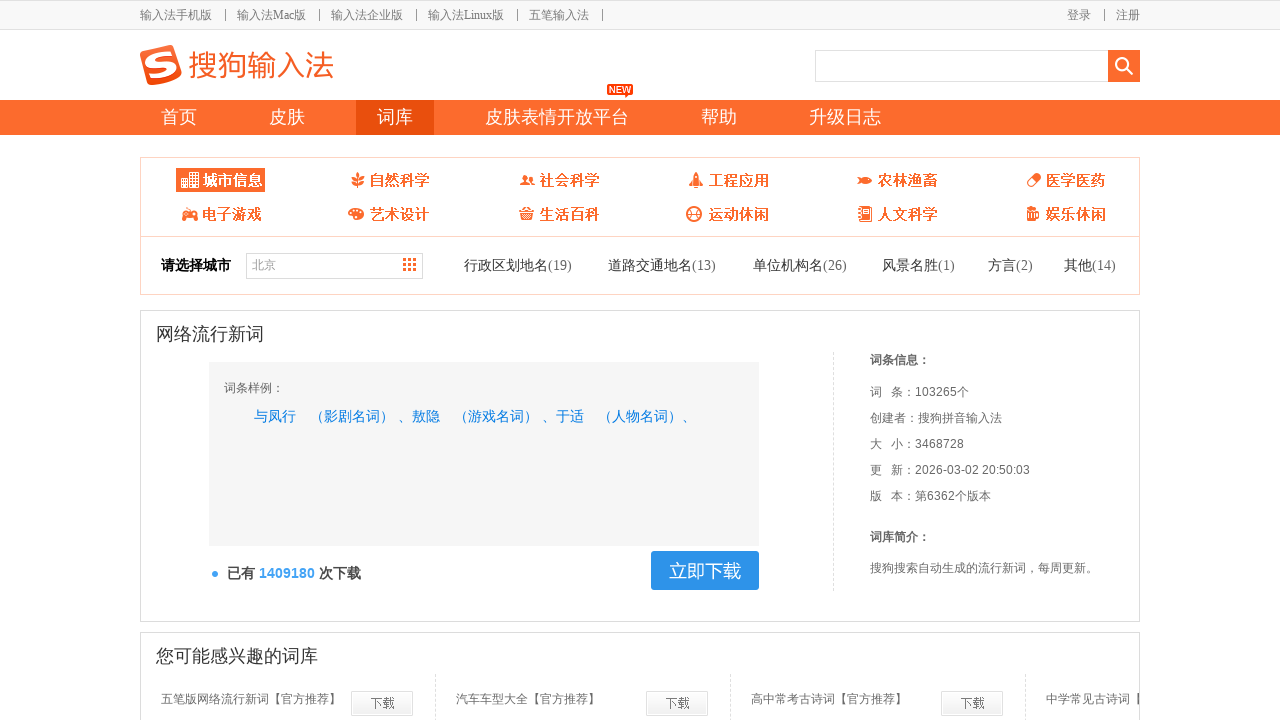

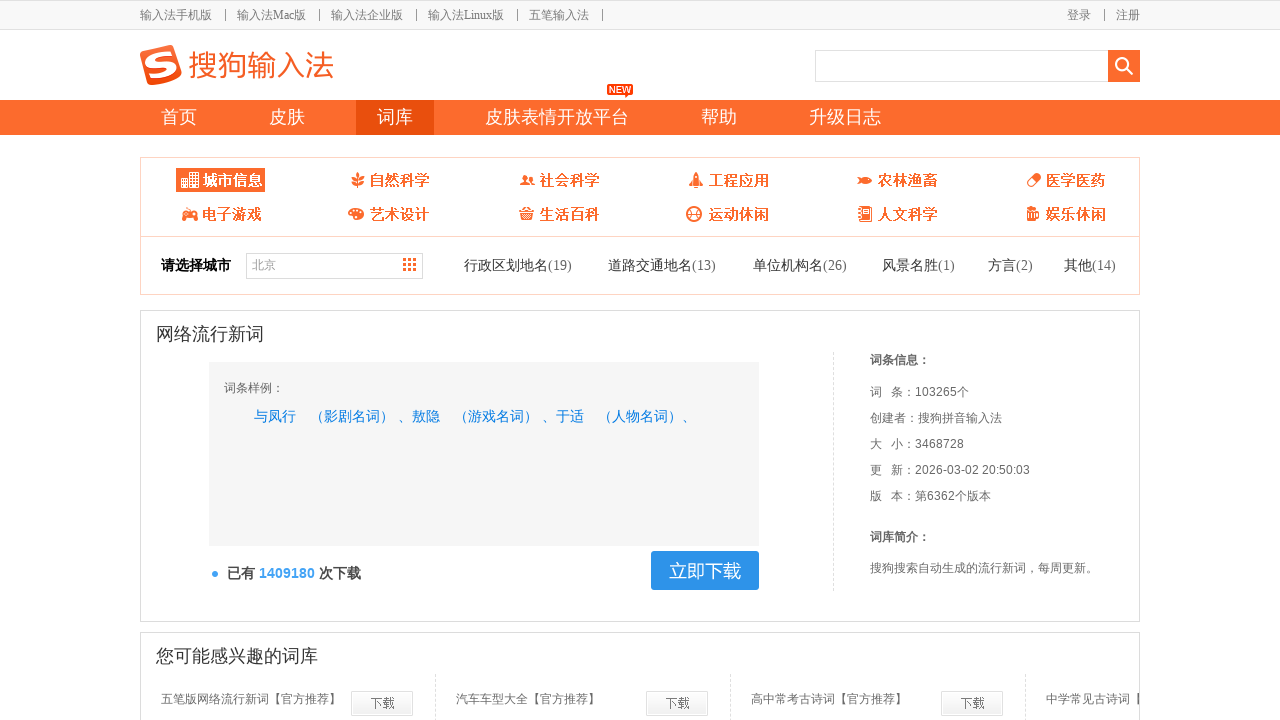